Navigates to a test automation practice site, then navigates to Meesho website, verifying both pages load successfully

Starting URL: https://testautomationpractice.blogspot.com/

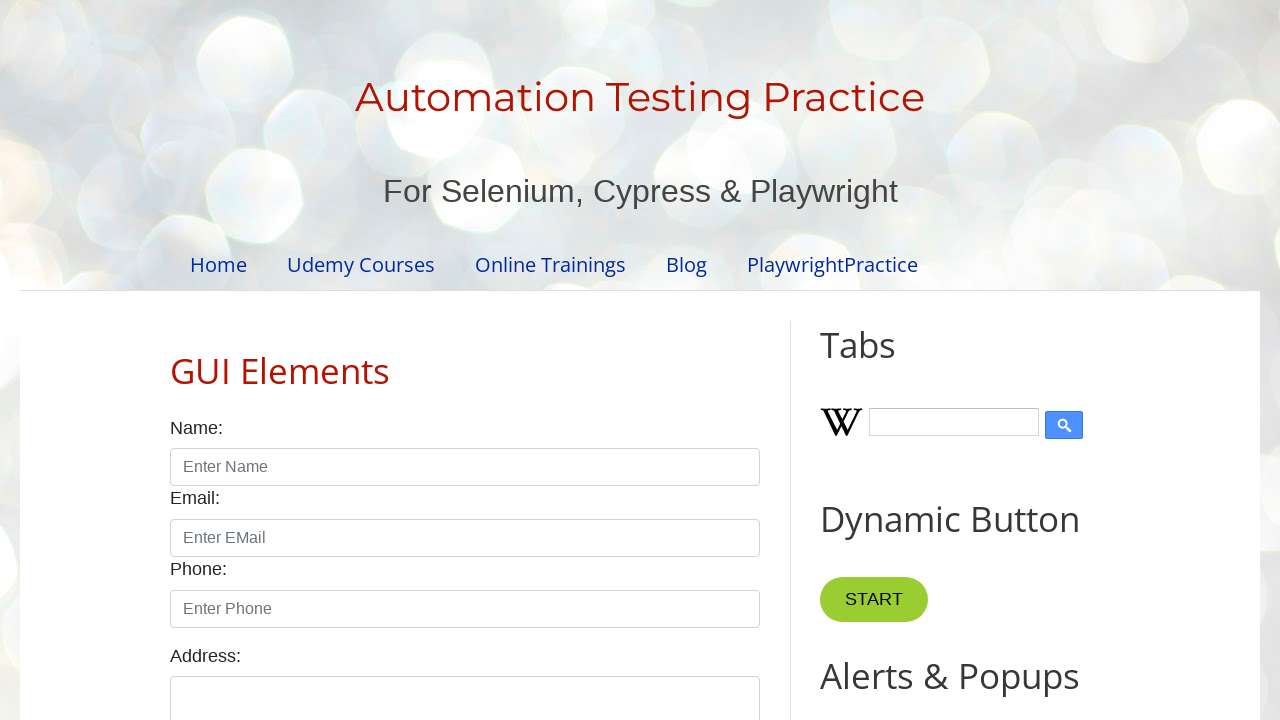

Test automation practice site loaded successfully
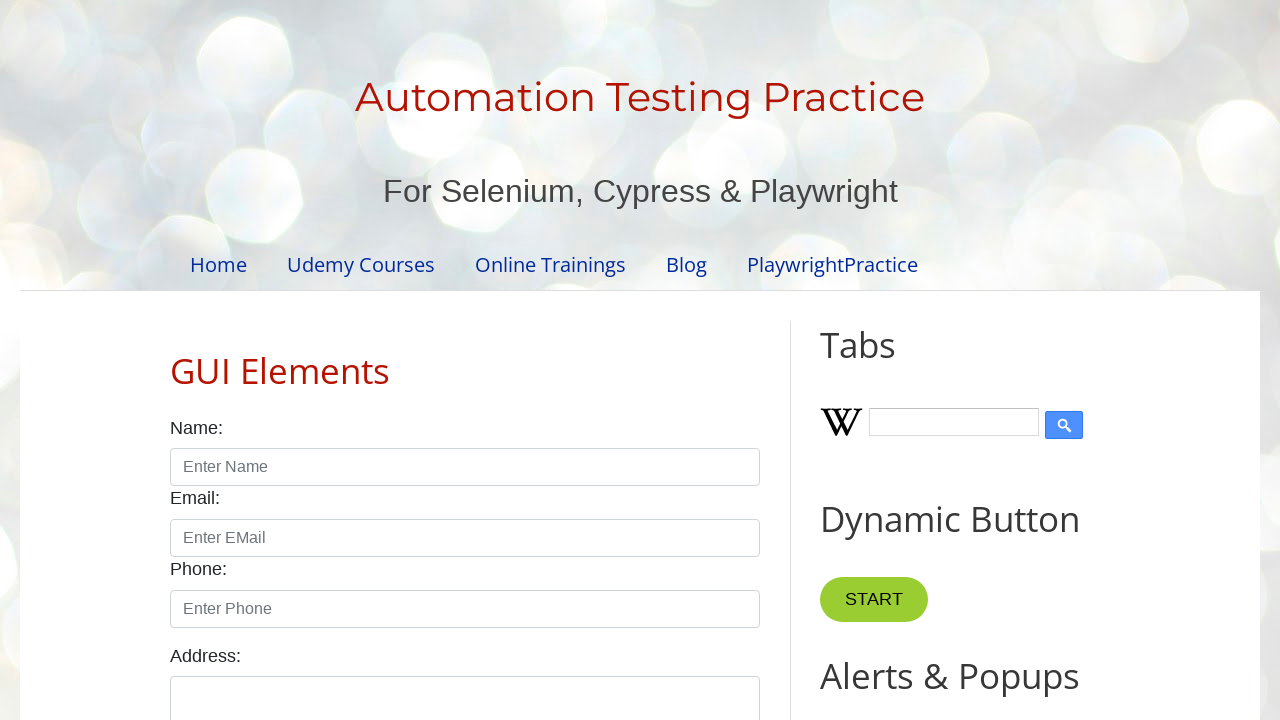

Navigated to Meesho website
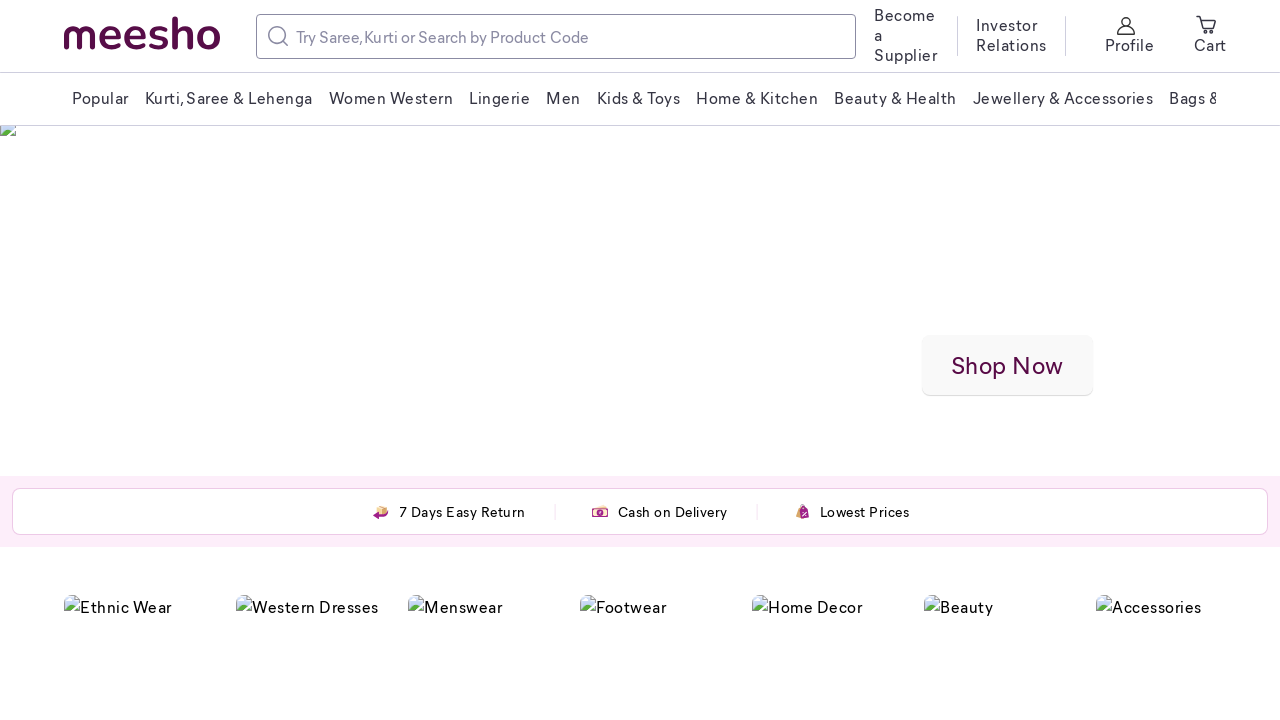

Meesho website loaded successfully
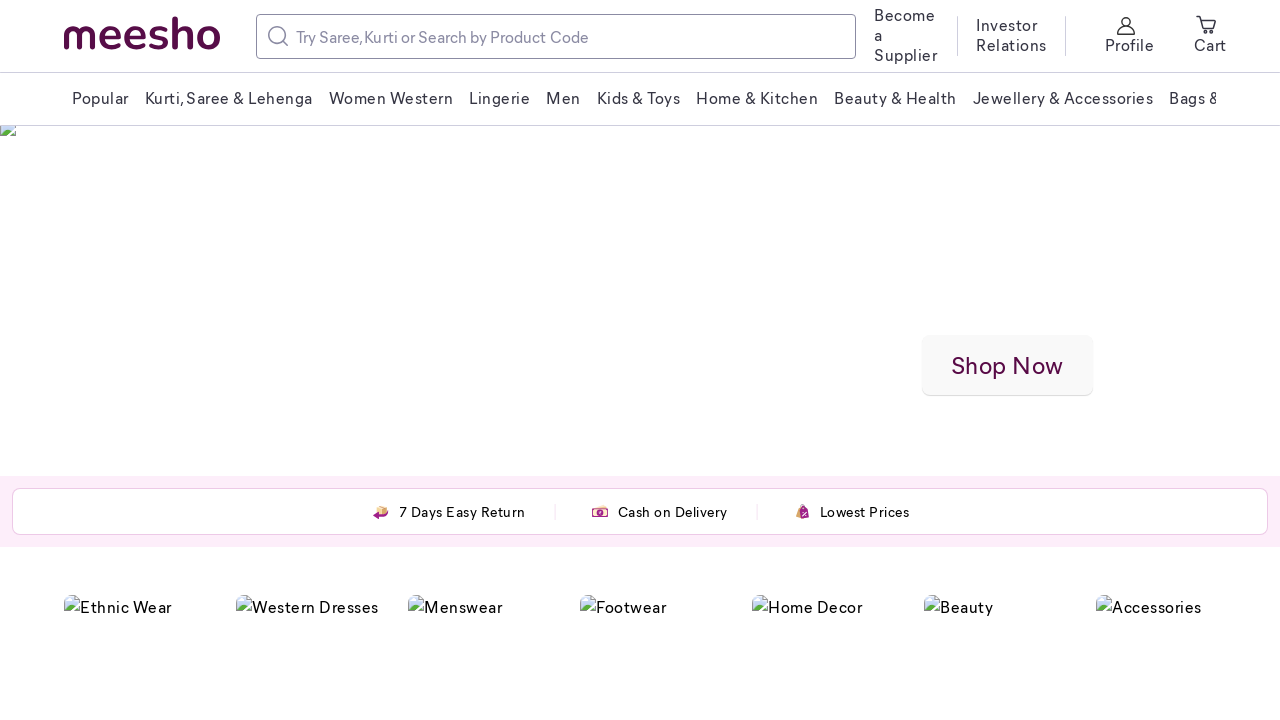

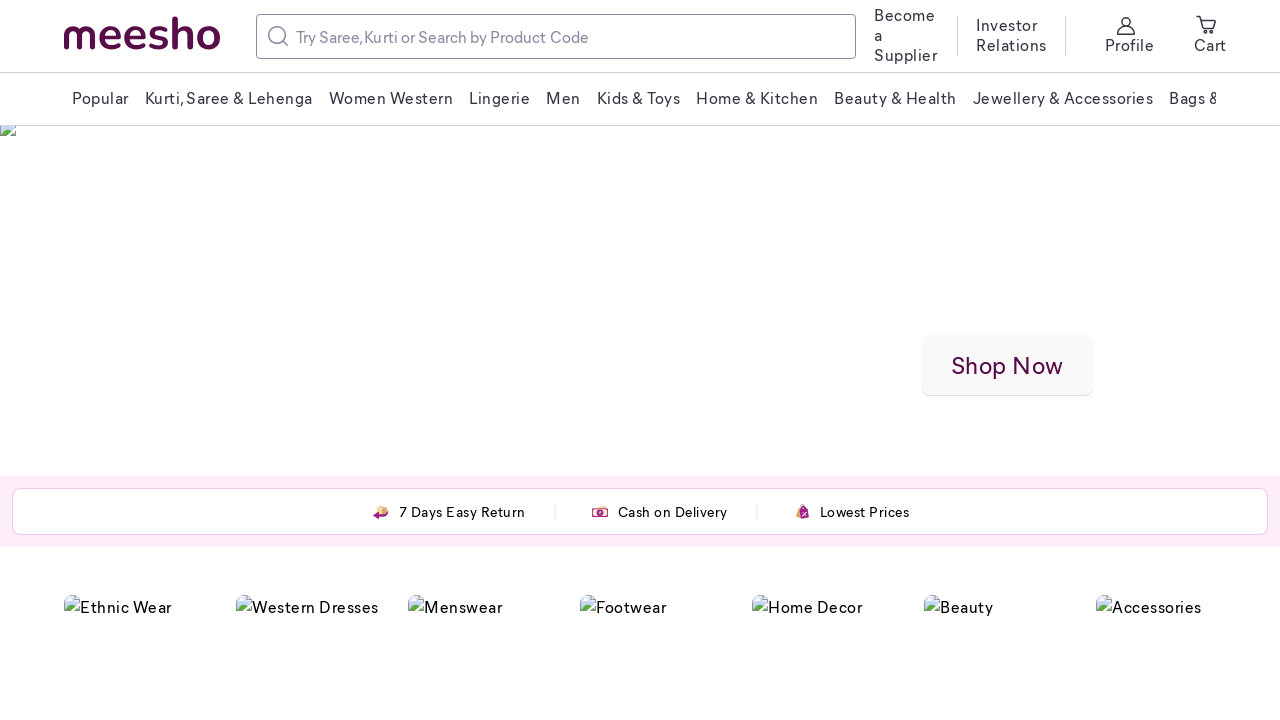